Tests that edits are saved when the edit field loses focus (blur event)

Starting URL: https://demo.playwright.dev/todomvc

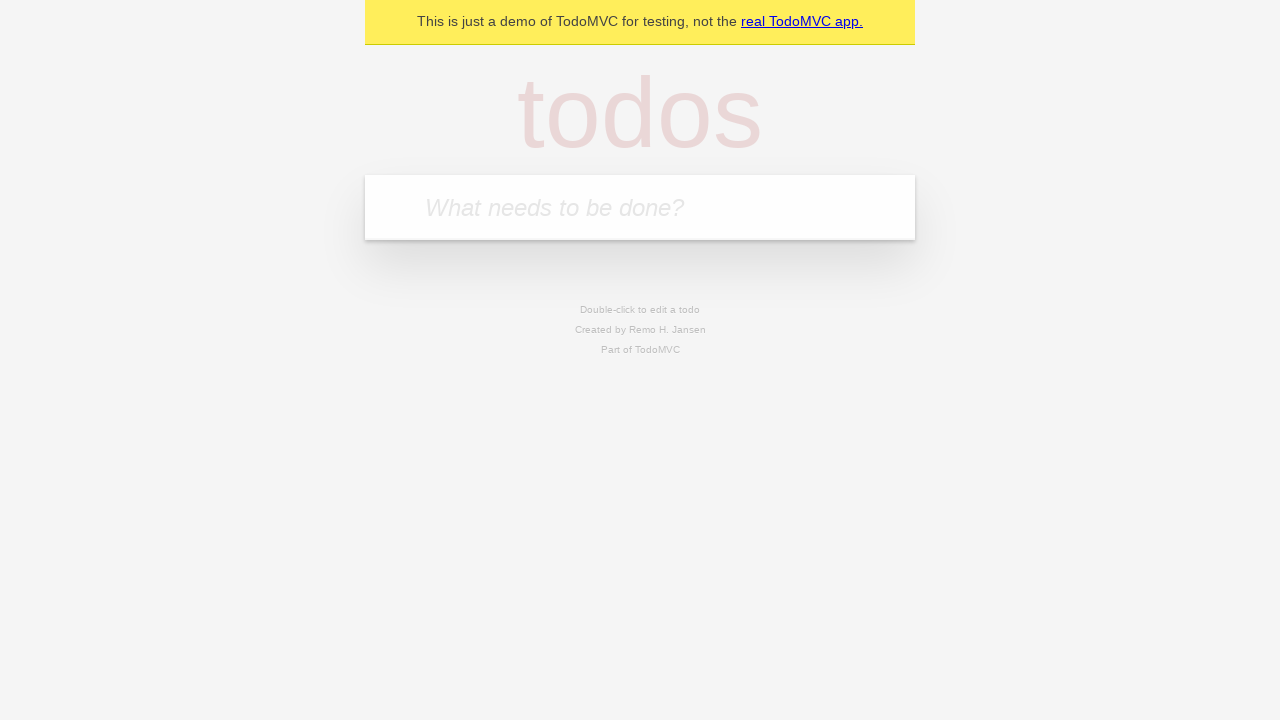

Filled todo input with 'buy some cheese' on internal:attr=[placeholder="What needs to be done?"i]
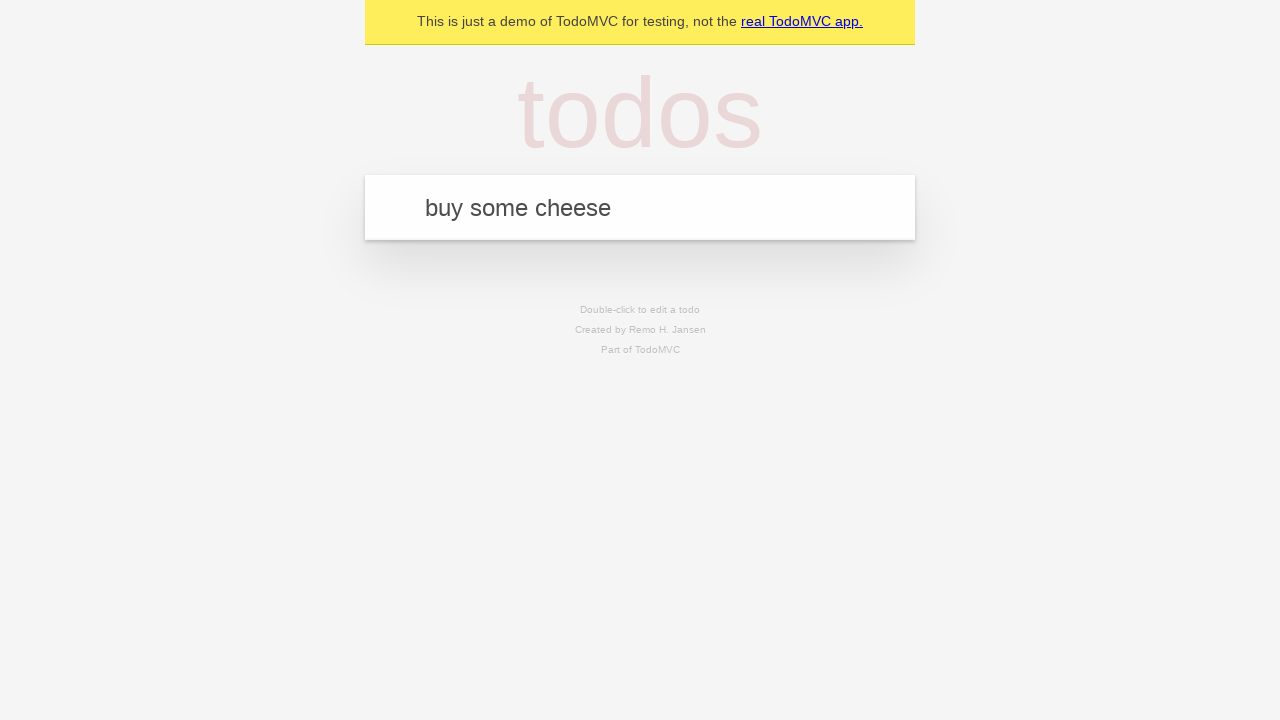

Pressed Enter to create first todo on internal:attr=[placeholder="What needs to be done?"i]
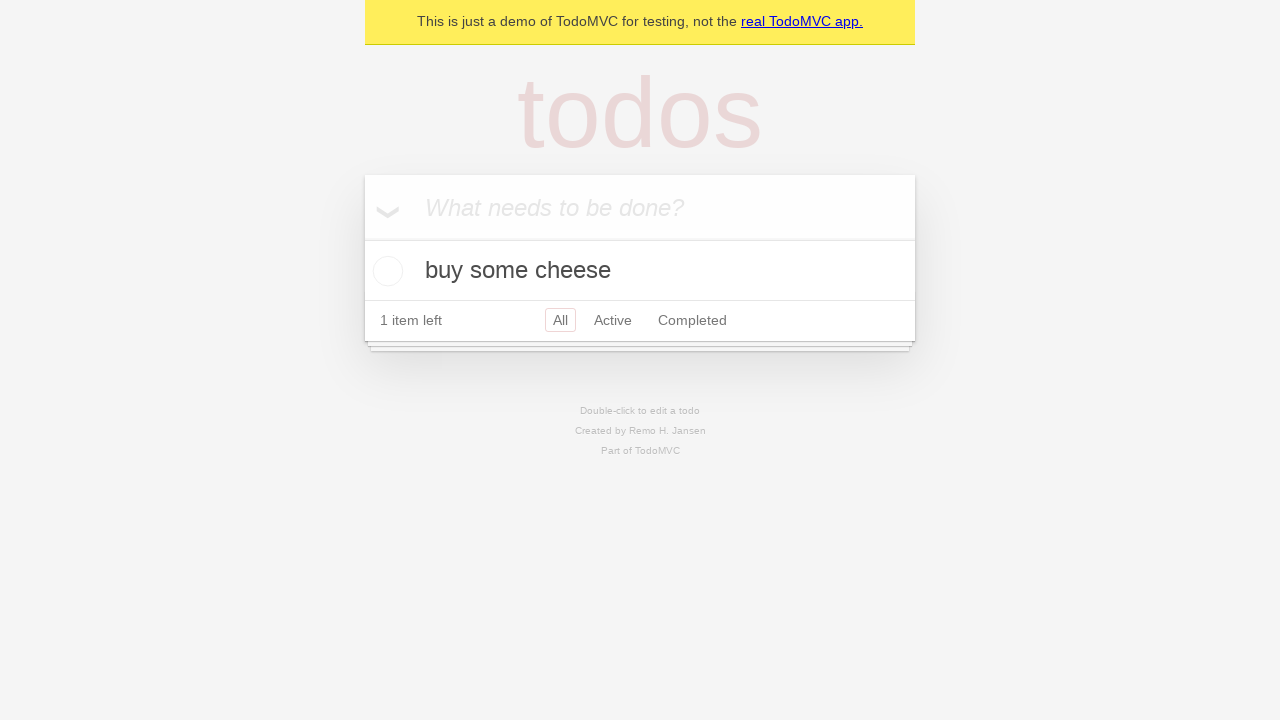

Filled todo input with 'feed the cat' on internal:attr=[placeholder="What needs to be done?"i]
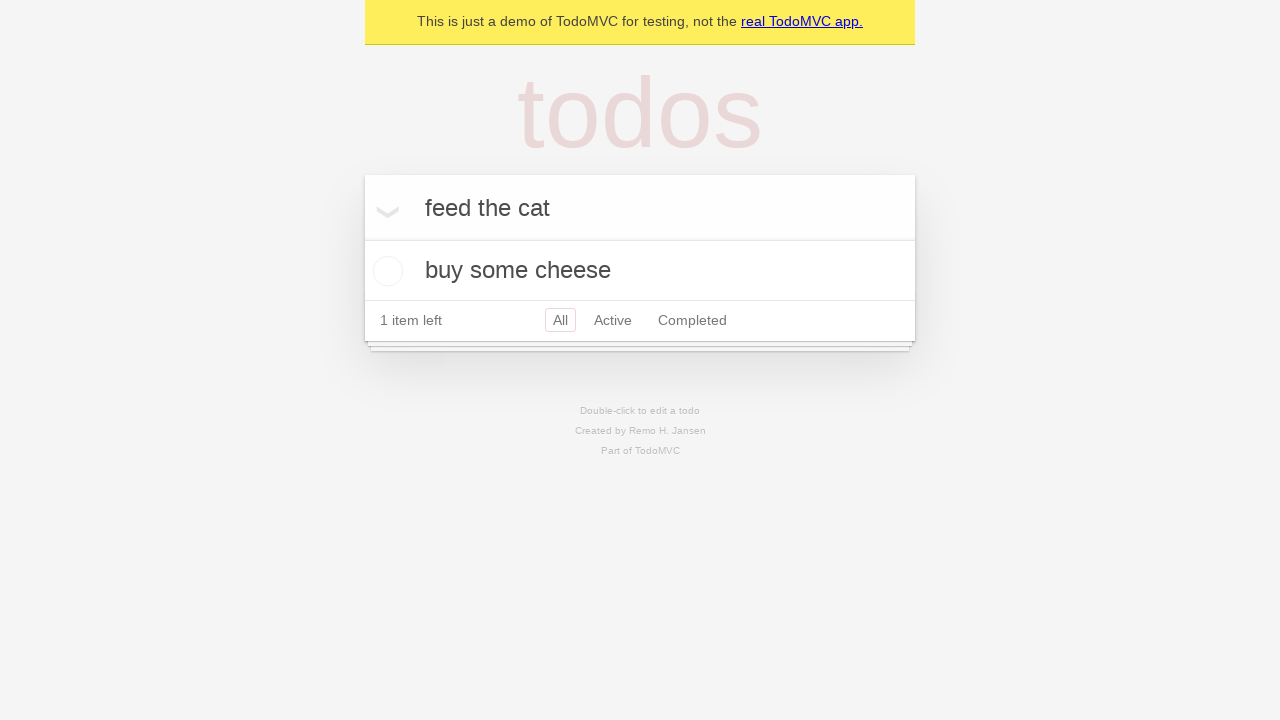

Pressed Enter to create second todo on internal:attr=[placeholder="What needs to be done?"i]
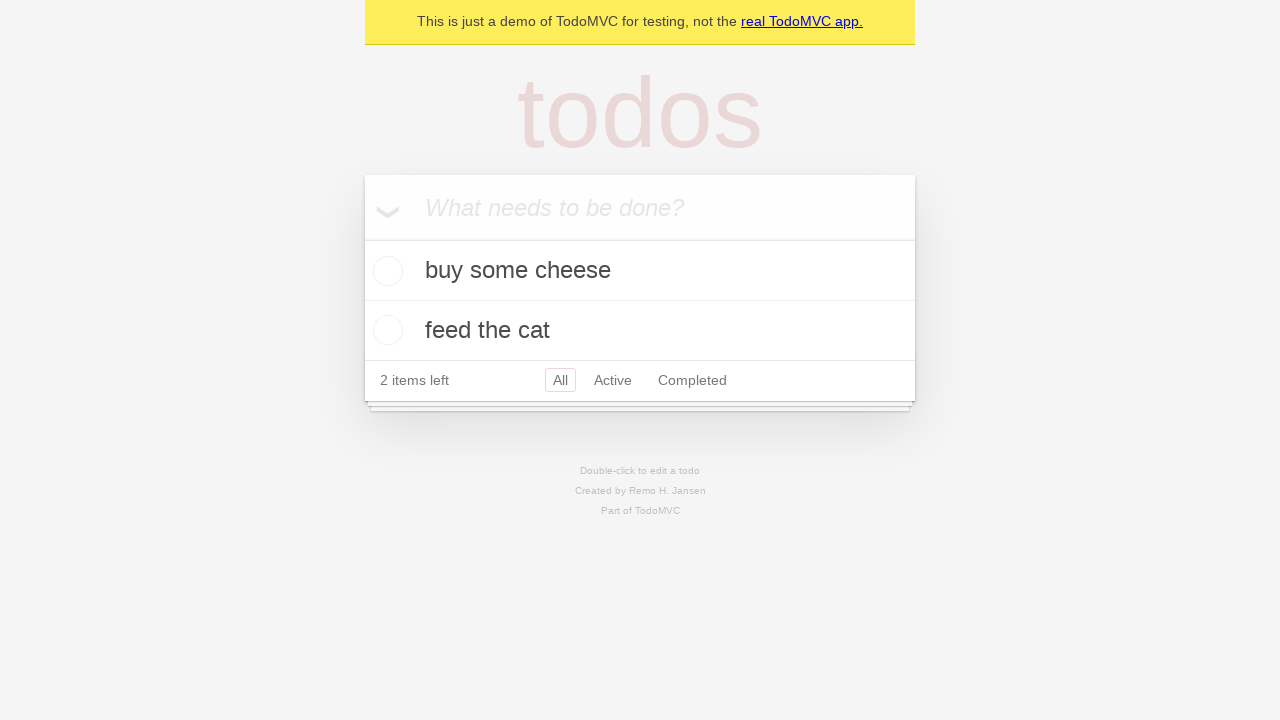

Filled todo input with 'book a doctors appointment' on internal:attr=[placeholder="What needs to be done?"i]
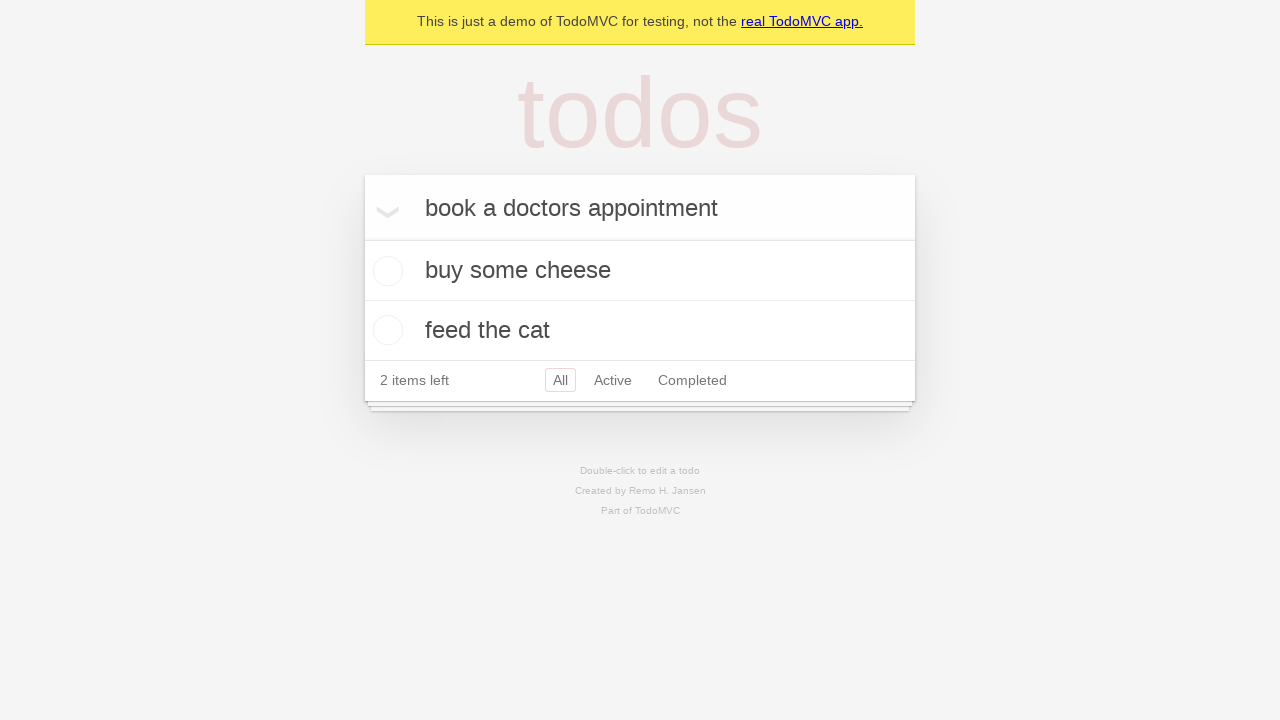

Pressed Enter to create third todo on internal:attr=[placeholder="What needs to be done?"i]
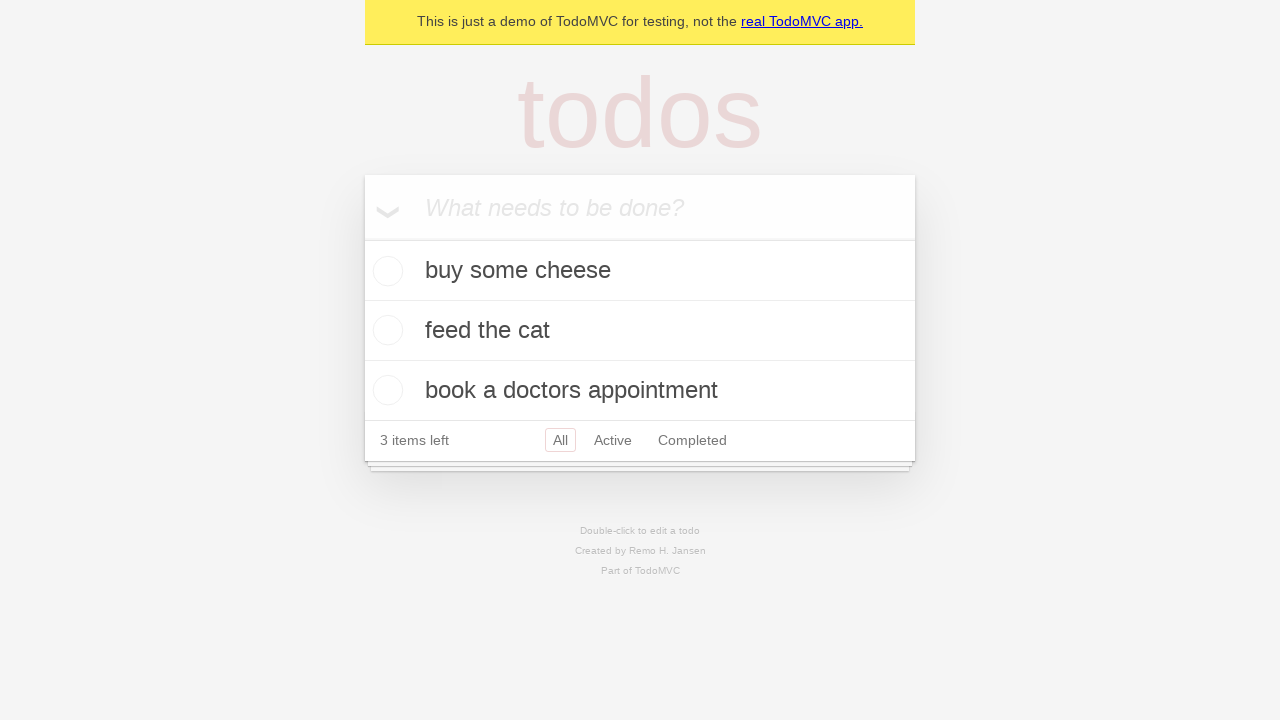

Waited for all three todos to appear in the list
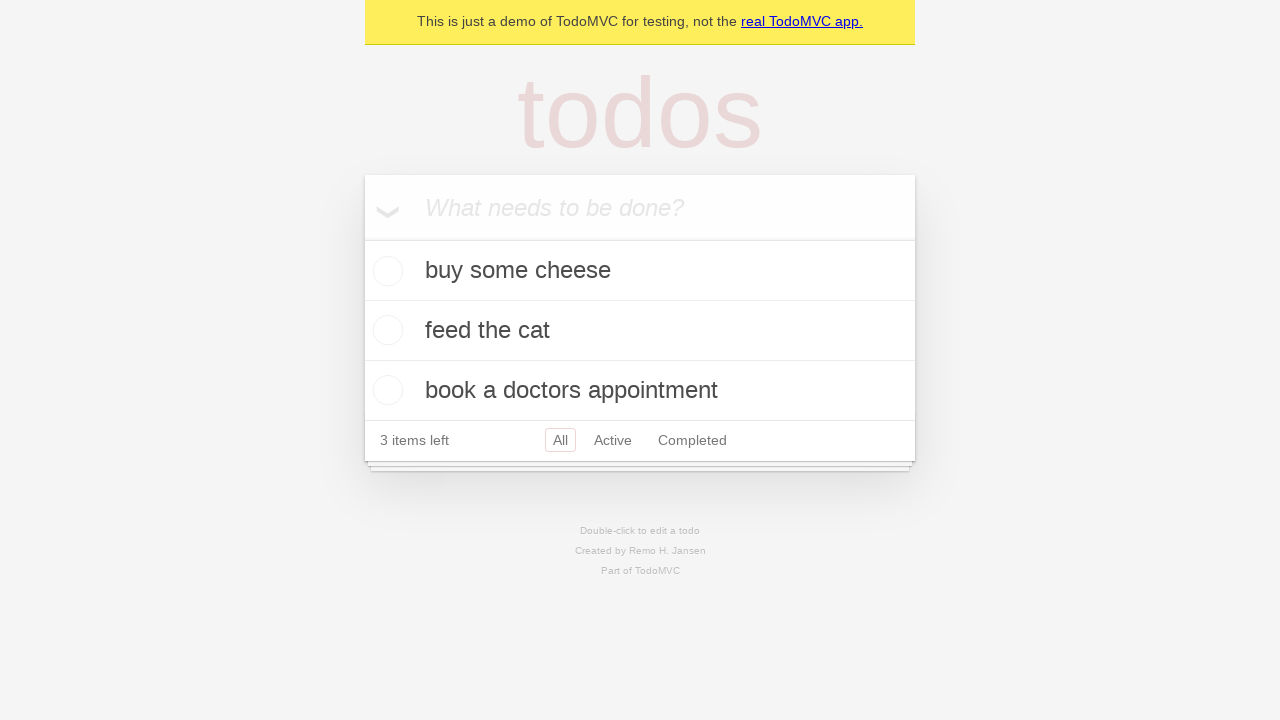

Located all todo items on the page
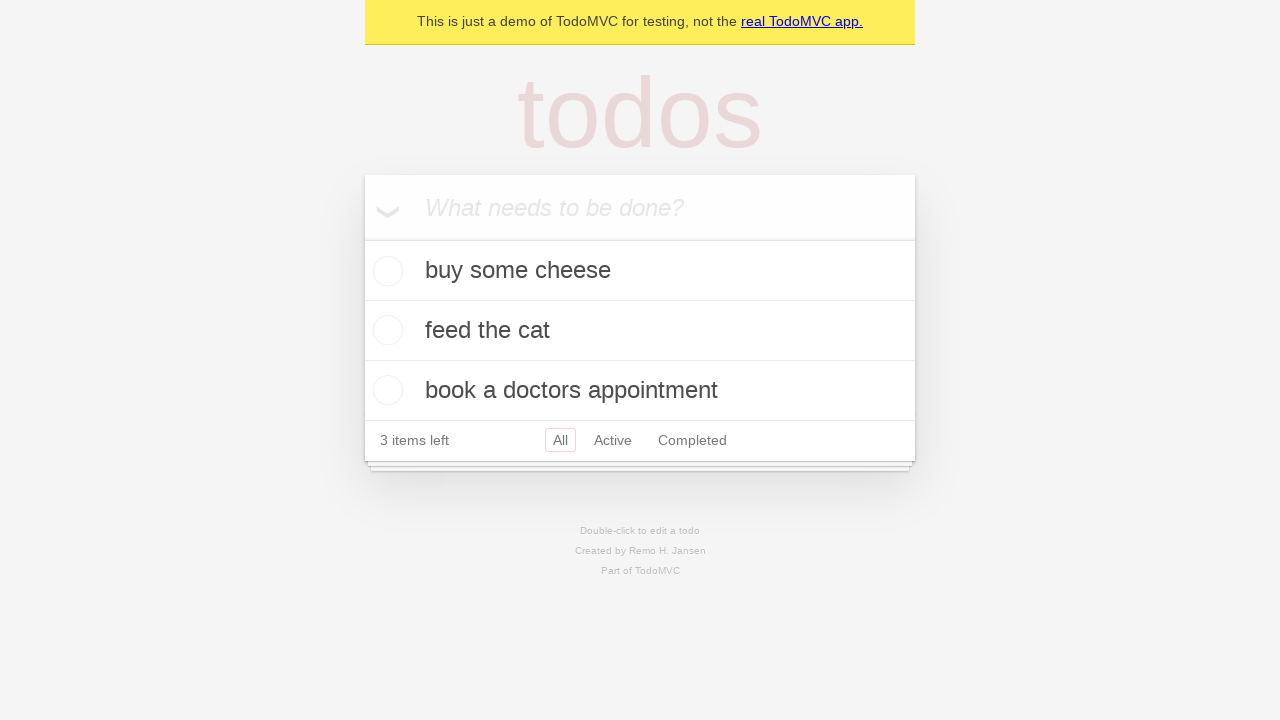

Double-clicked second todo item to enter edit mode at (640, 331) on internal:testid=[data-testid="todo-item"s] >> nth=1
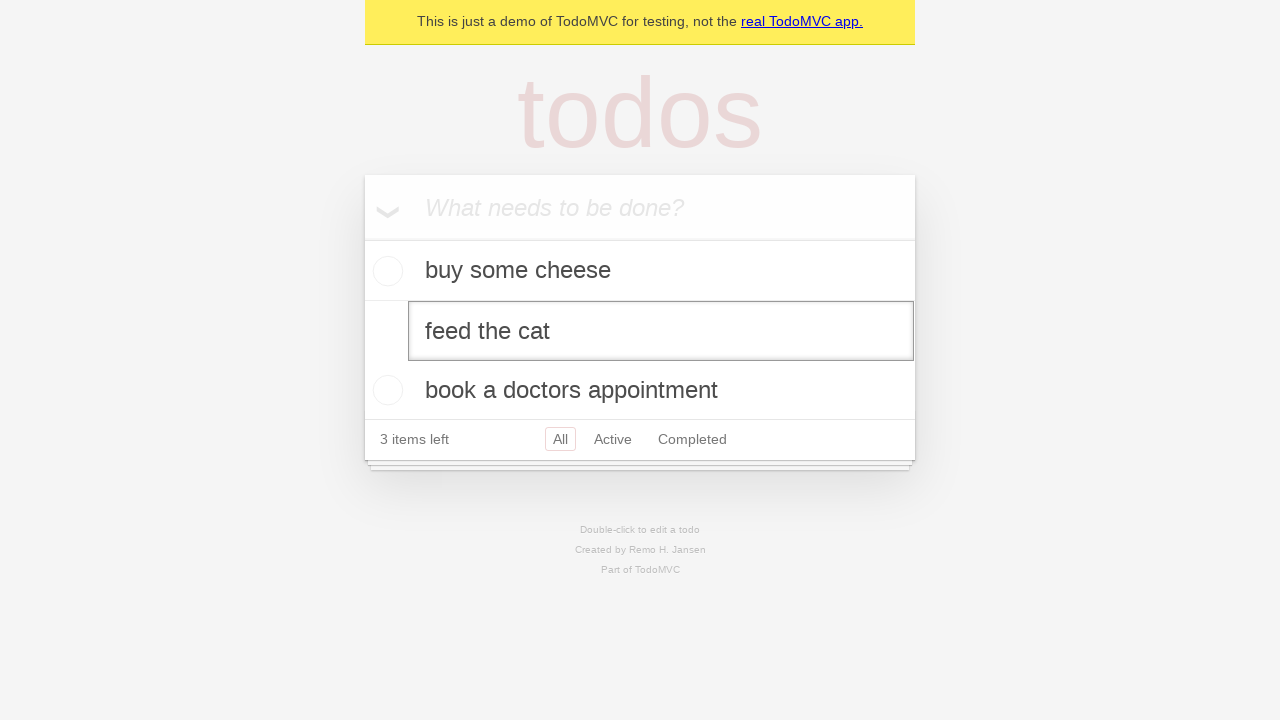

Filled edit field with new text 'buy some sausages' on internal:testid=[data-testid="todo-item"s] >> nth=1 >> internal:role=textbox[nam
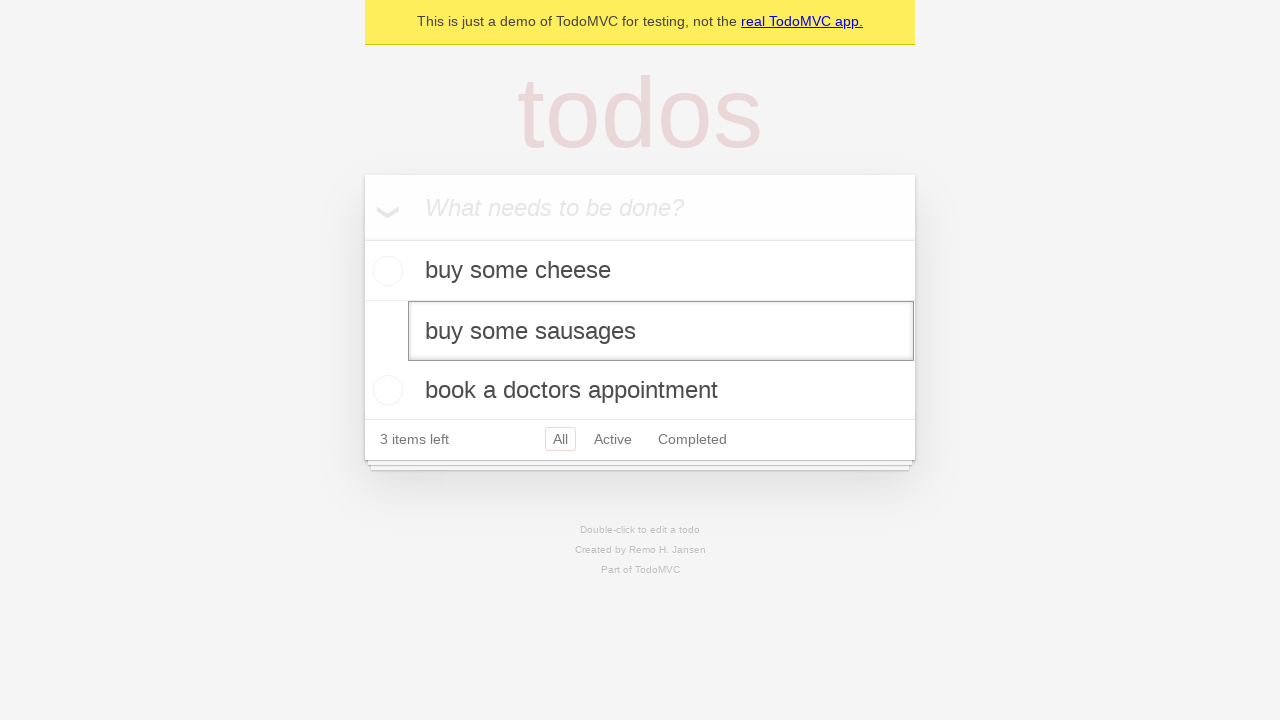

Dispatched blur event to save edited todo text
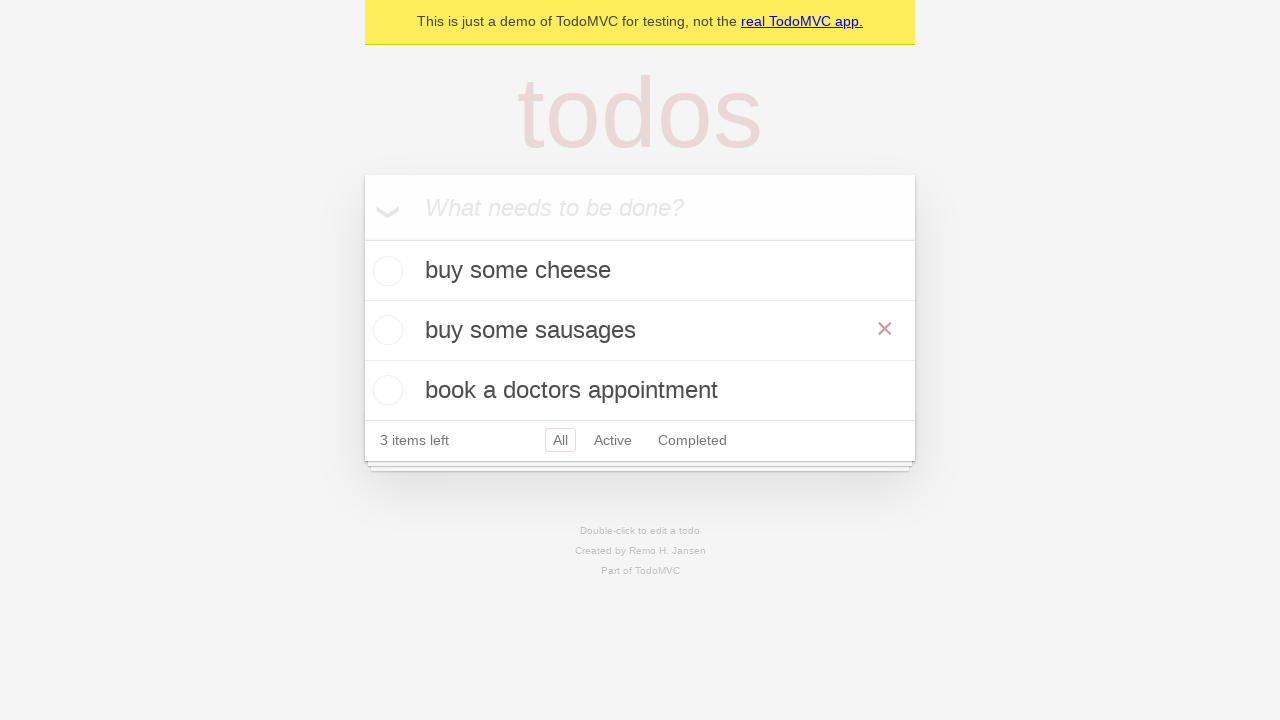

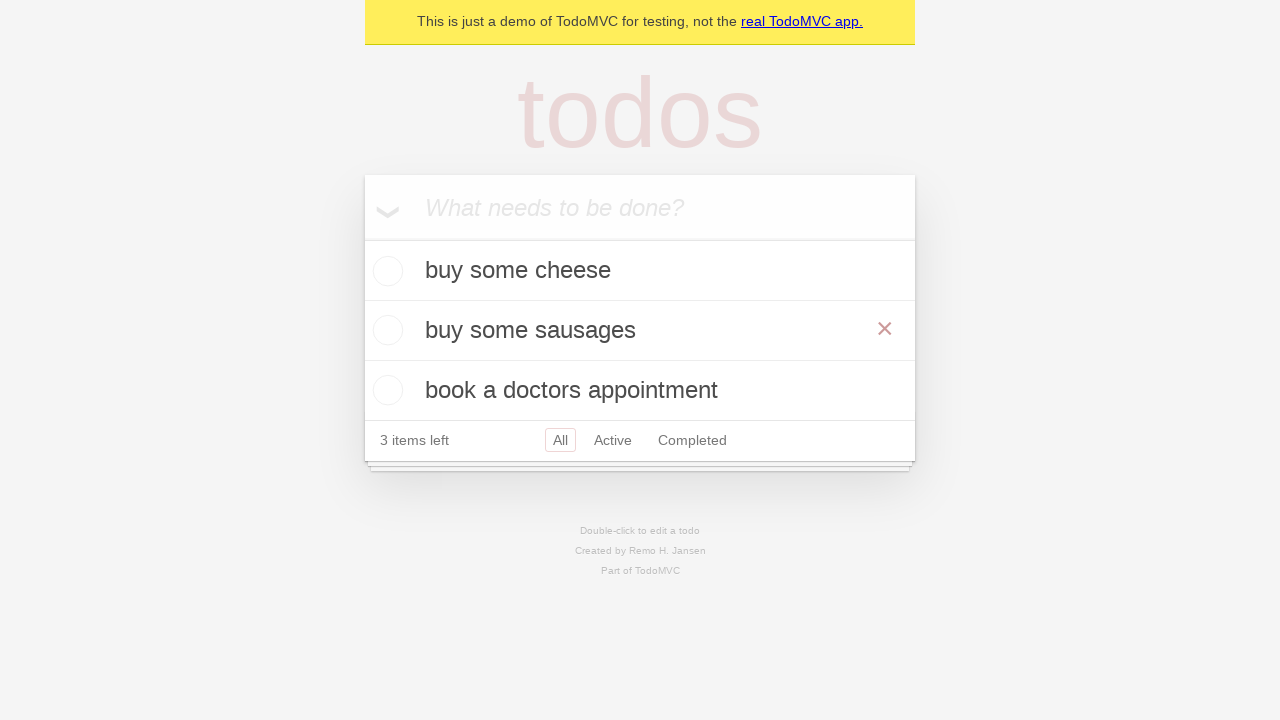